Tests browser window handling by clicking a link that opens a new window/tab, then iterating through all open windows to verify the title of each.

Starting URL: https://practice.cydeo.com/windows

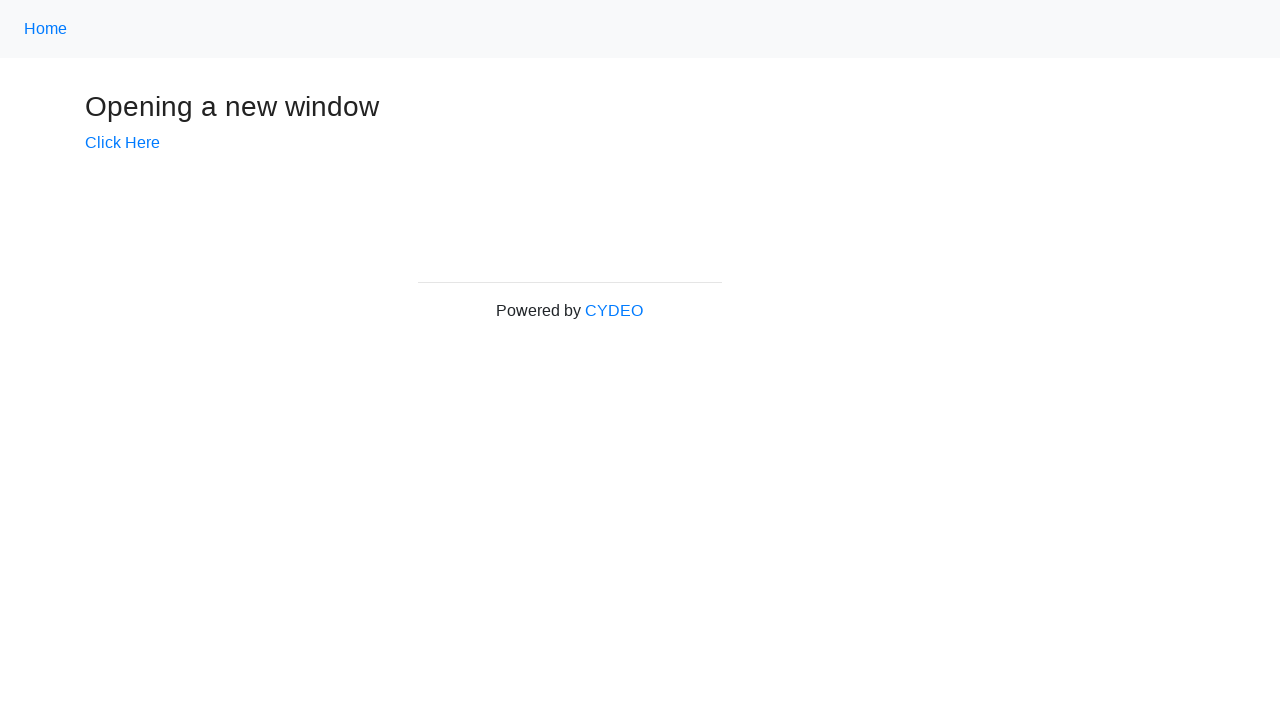

Clicked 'Click Here' link to open new window at (122, 143) on text=Click Here
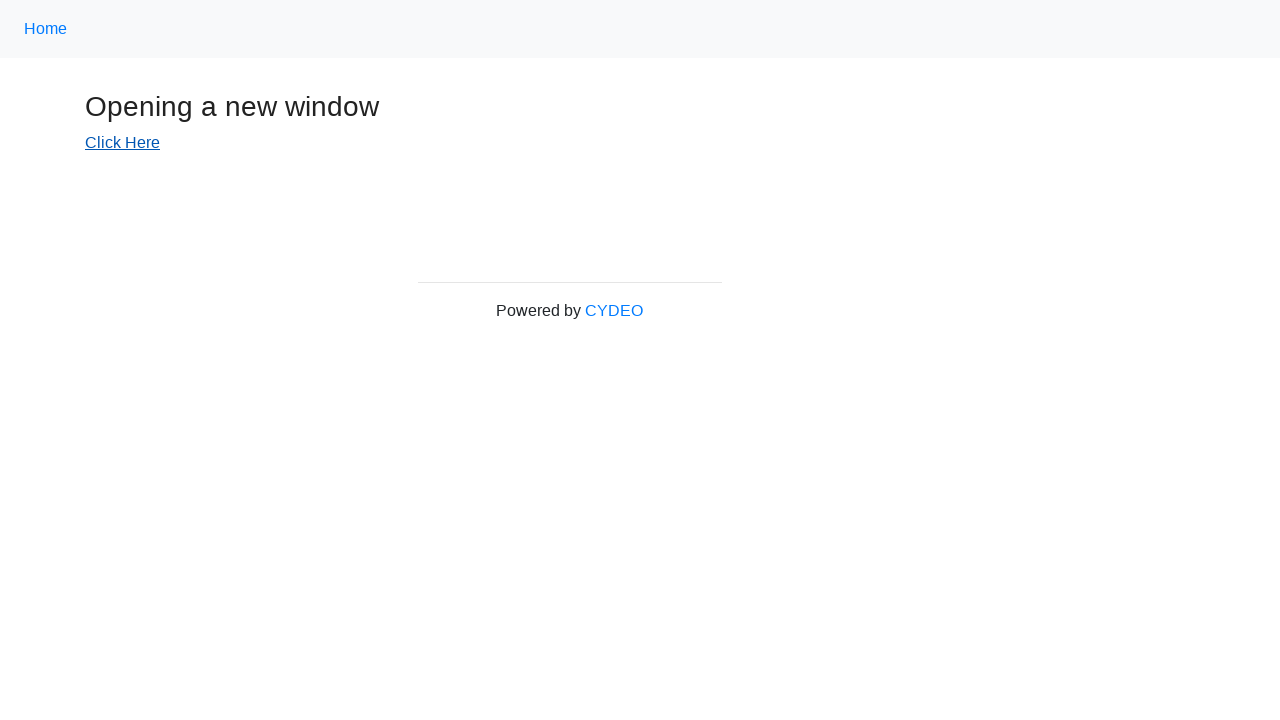

Waited for new window/tab to open
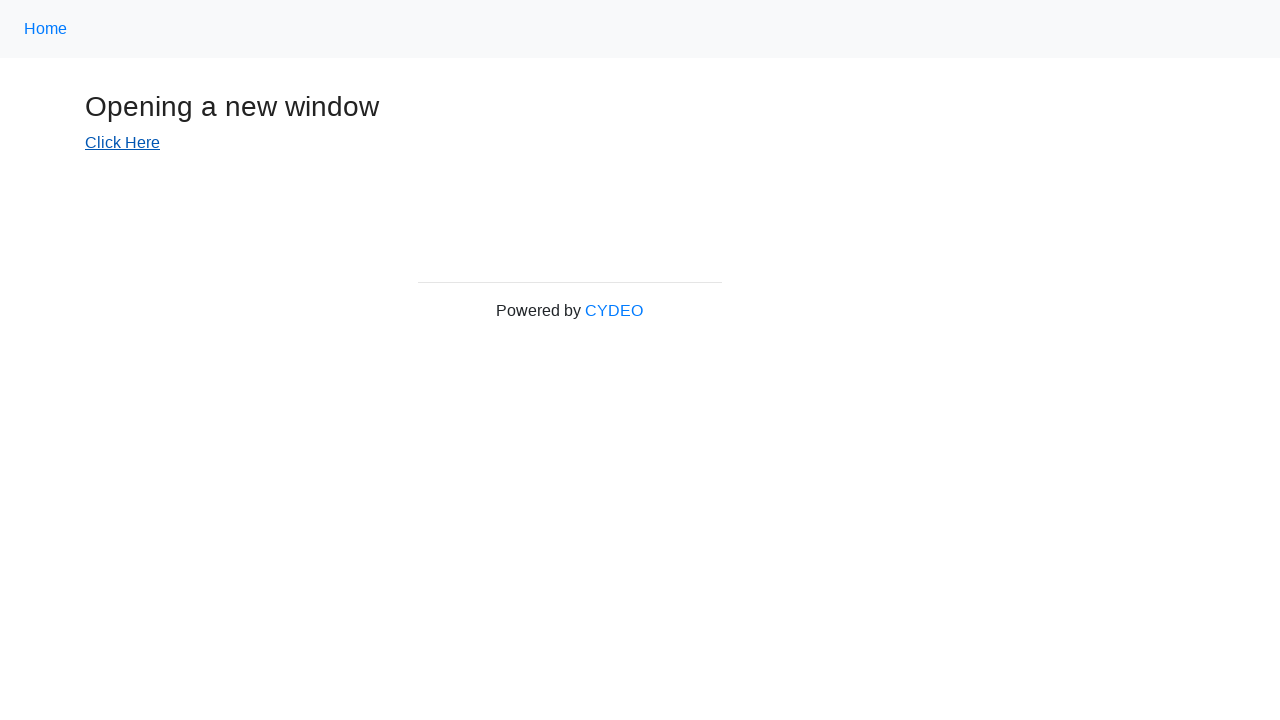

Retrieved all open pages/windows - total count: 2
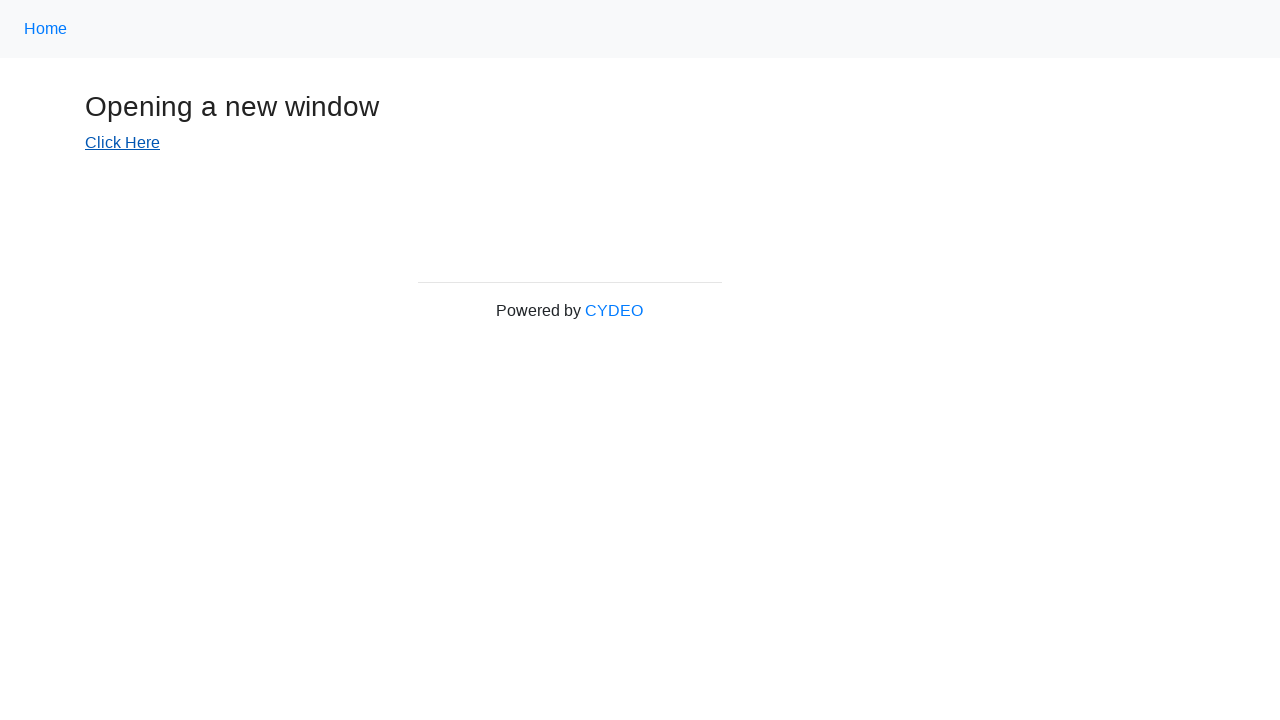

Brought page 'Windows' to front
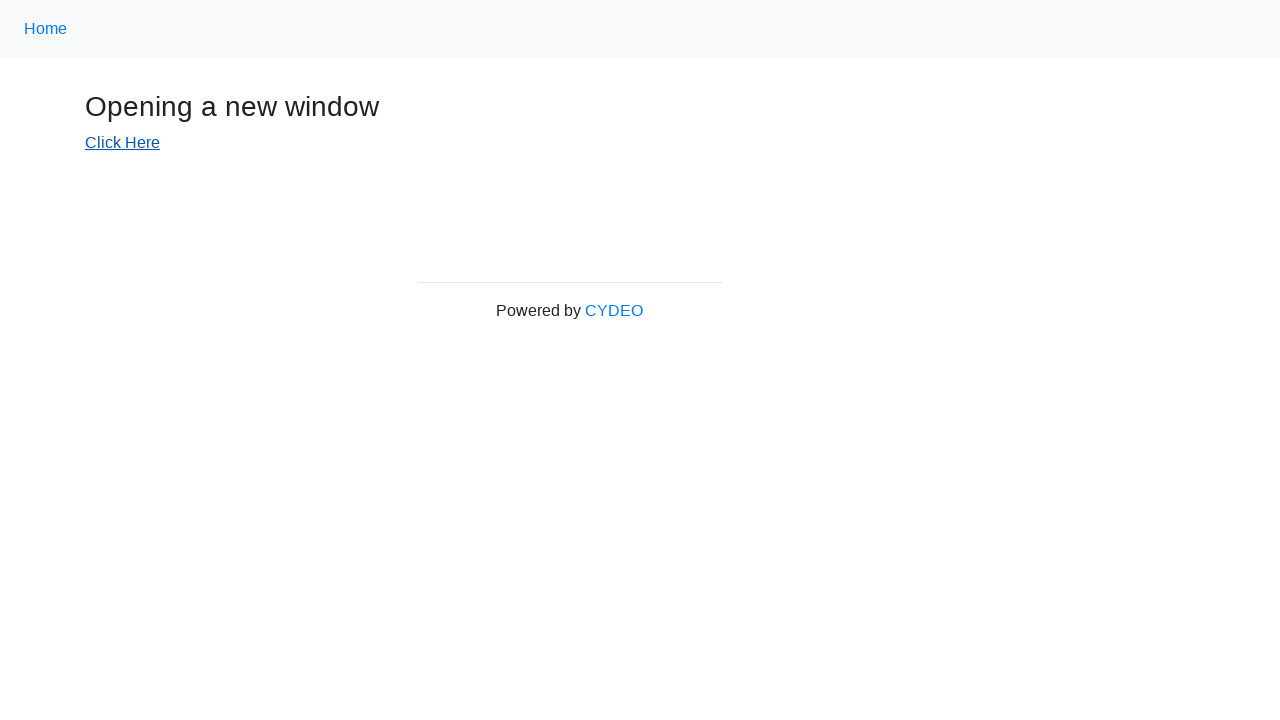

Page 'Windows' loaded with domcontentloaded state
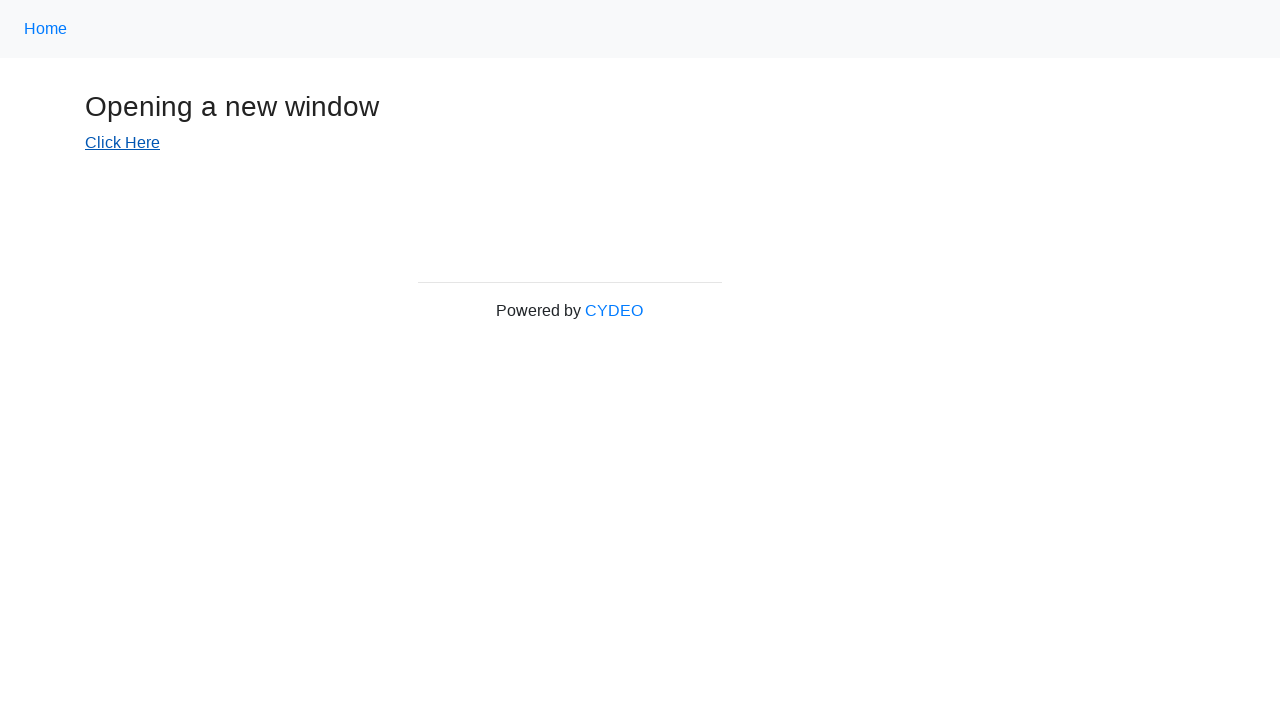

Brought page 'New Window' to front
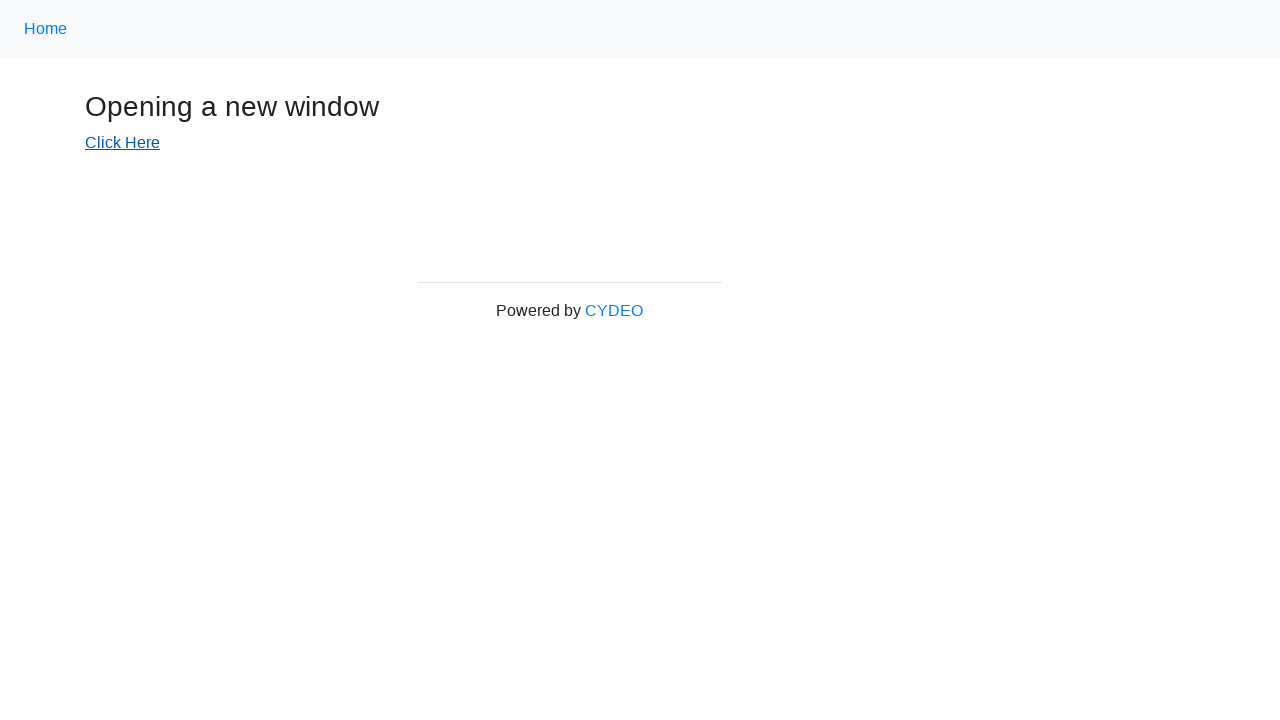

Page 'New Window' loaded with domcontentloaded state
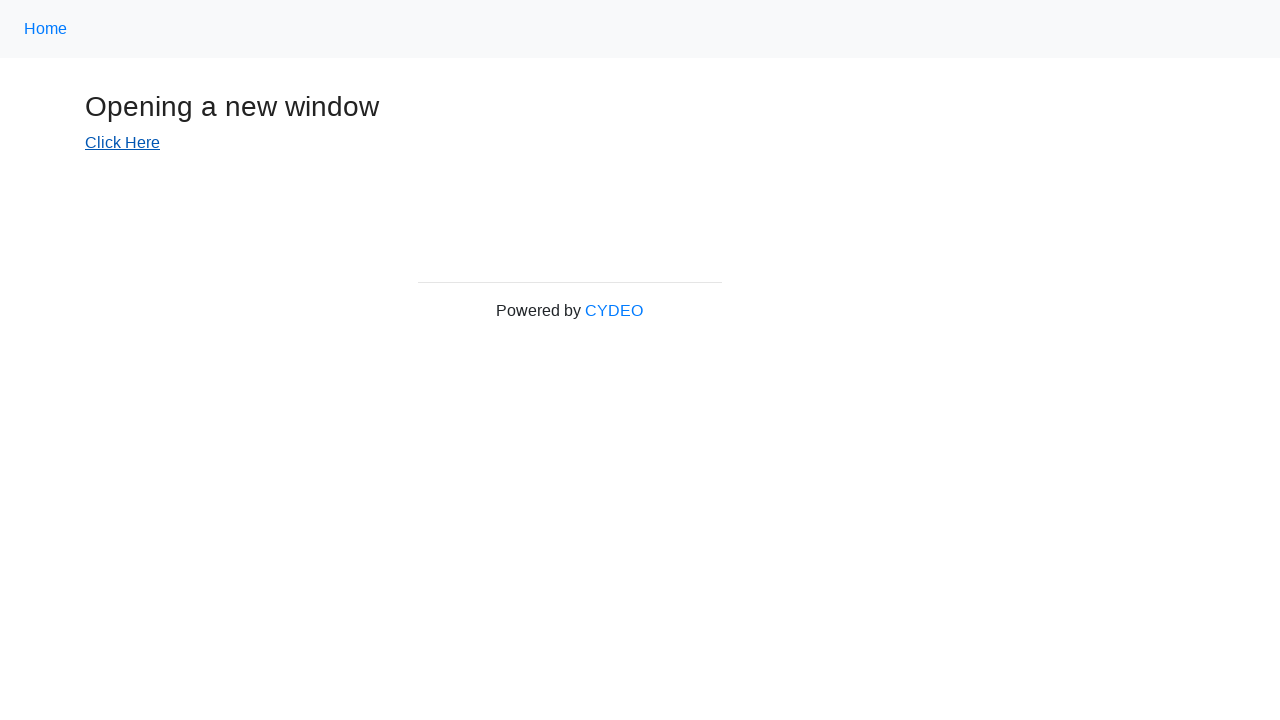

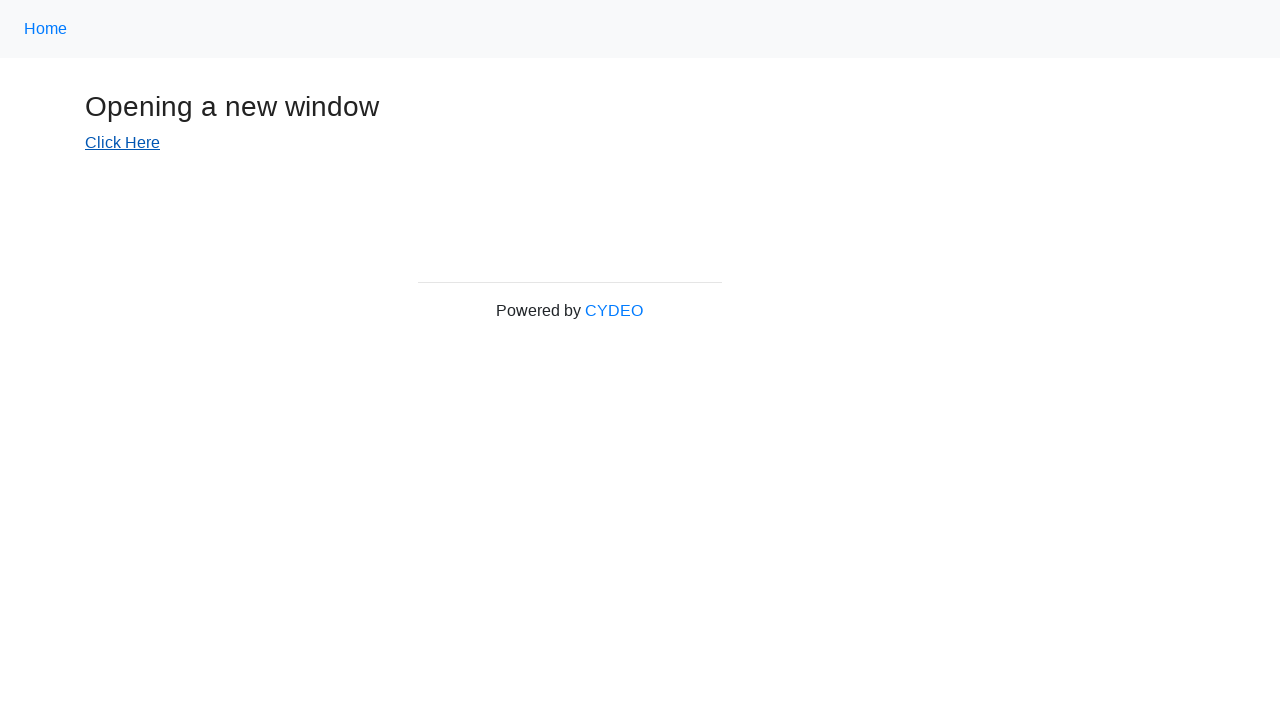